Tests popup/tab handling on HDFC Bank website by navigating to the homepage and checking for multiple browser windows/tabs that may open automatically

Starting URL: http://www.hdfcbank.com/

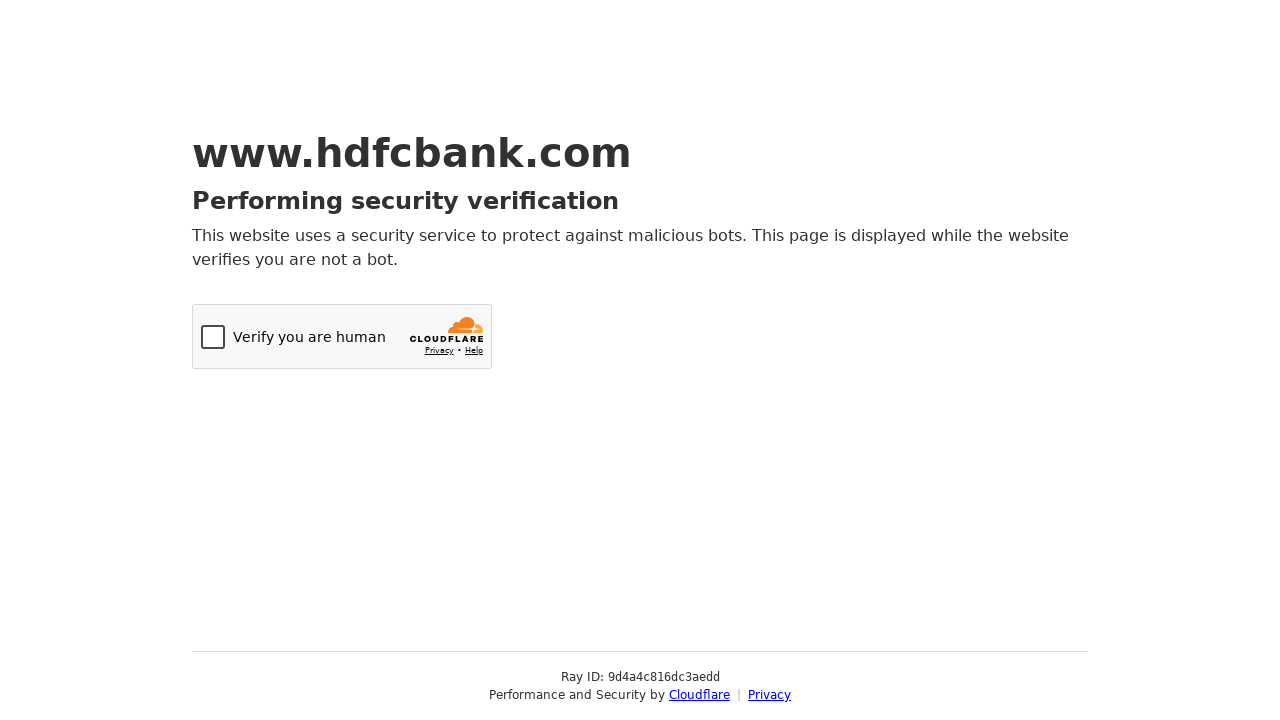

Set viewport size to 1920x1080
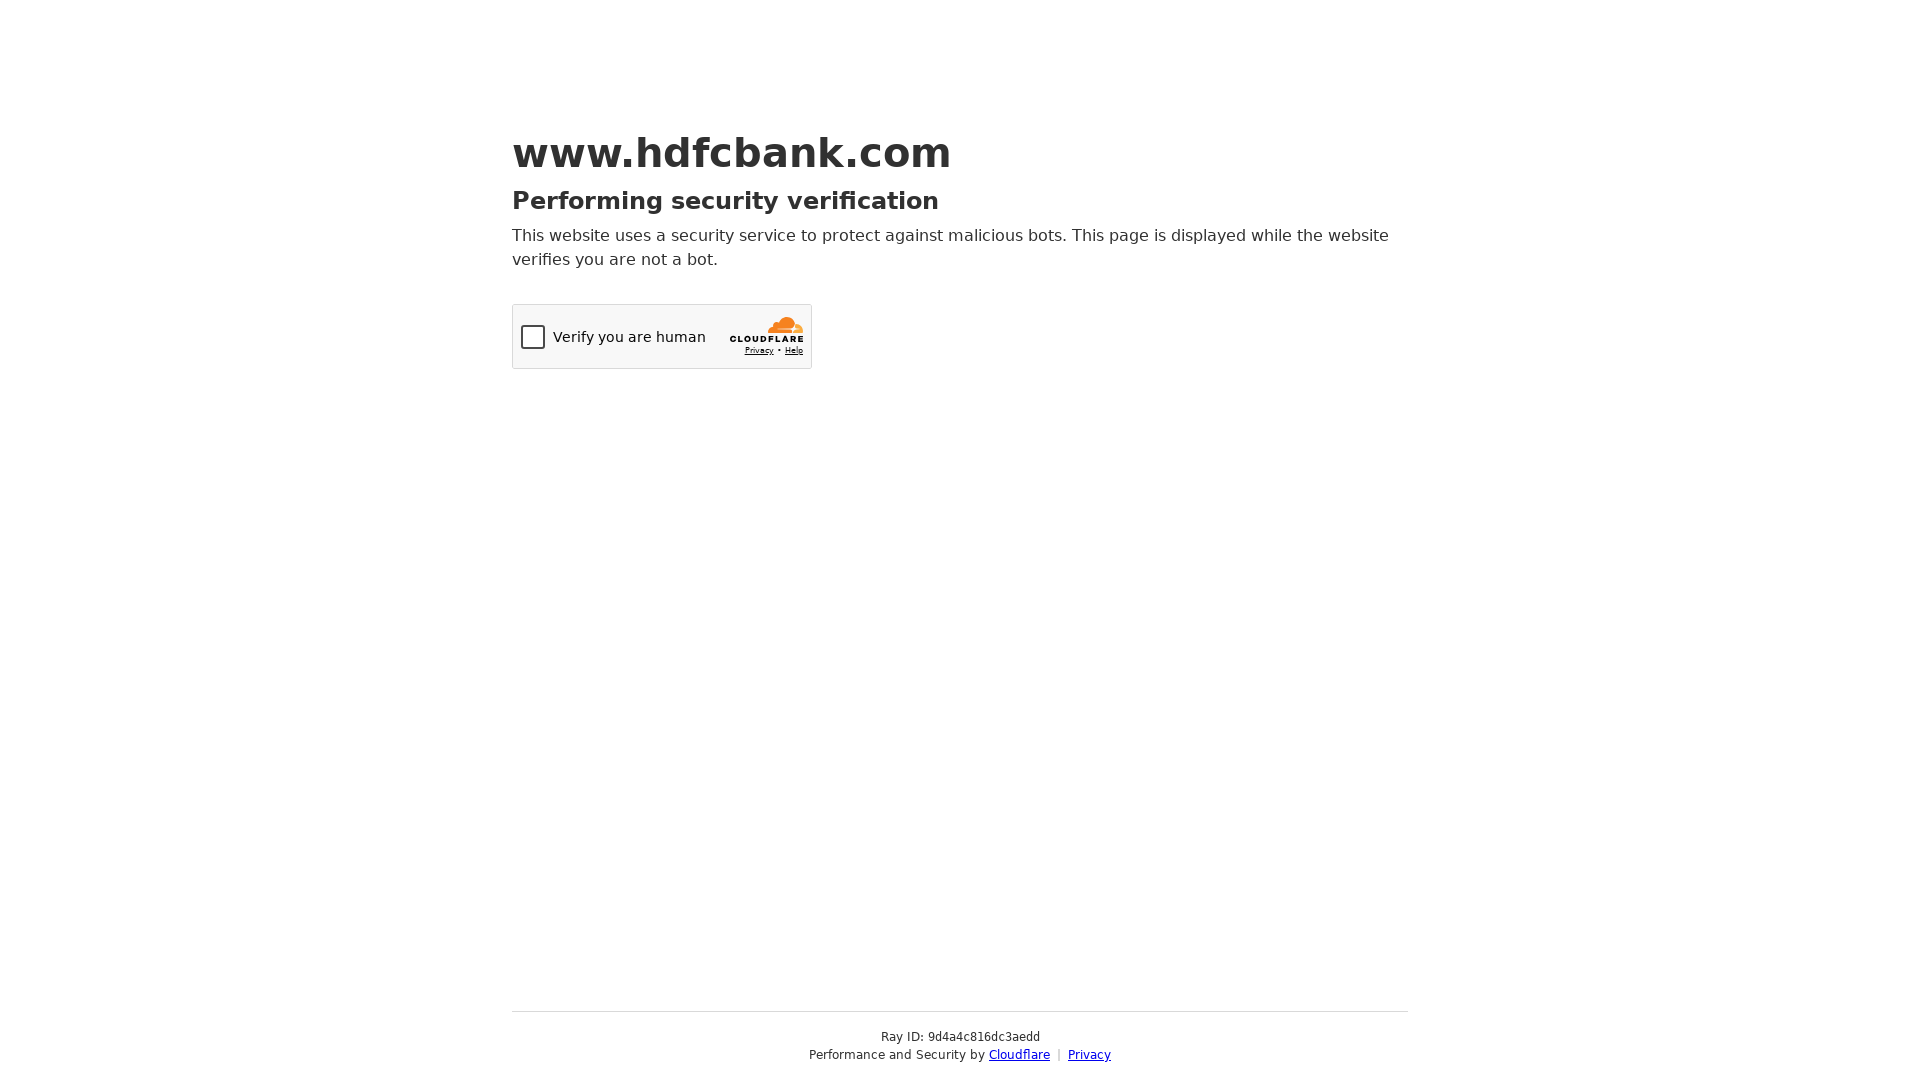

Waited for page to load with domcontentloaded state
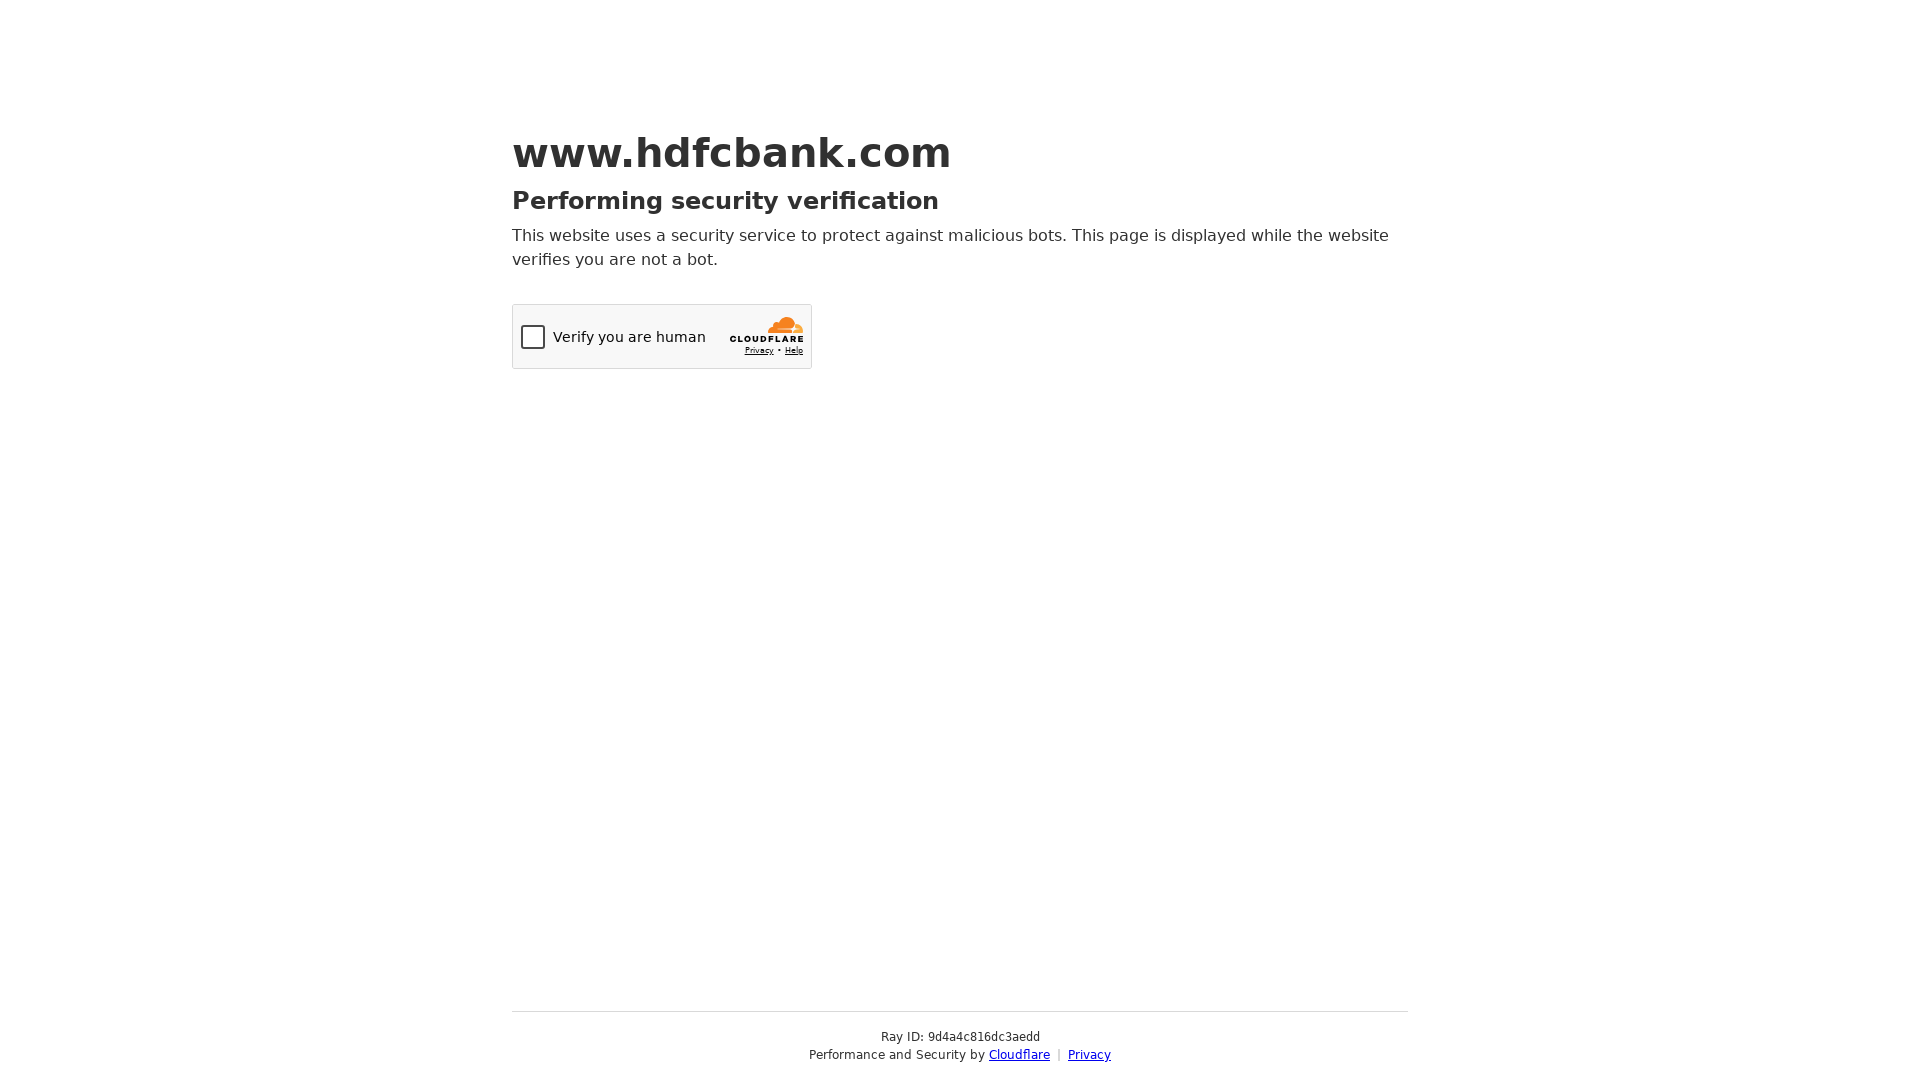

Retrieved all open pages from context
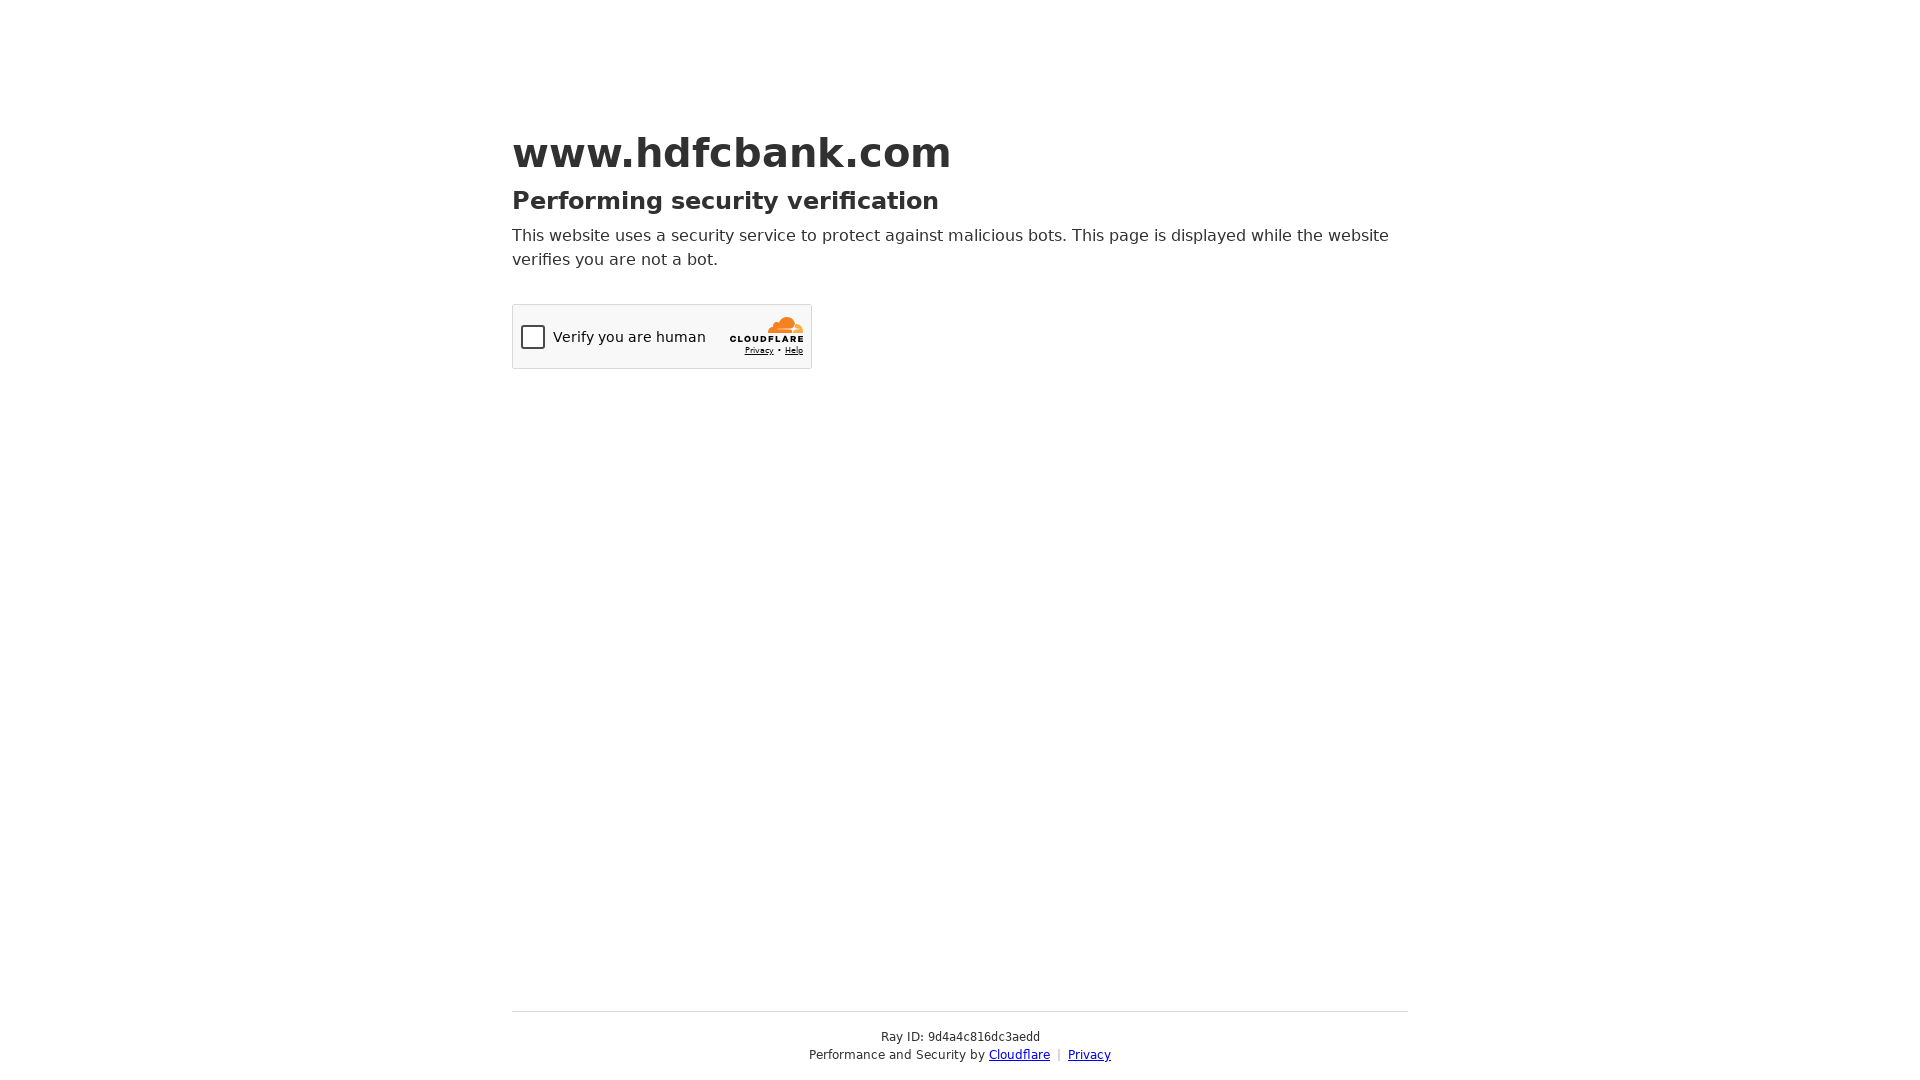

Checked number of open windows: 1
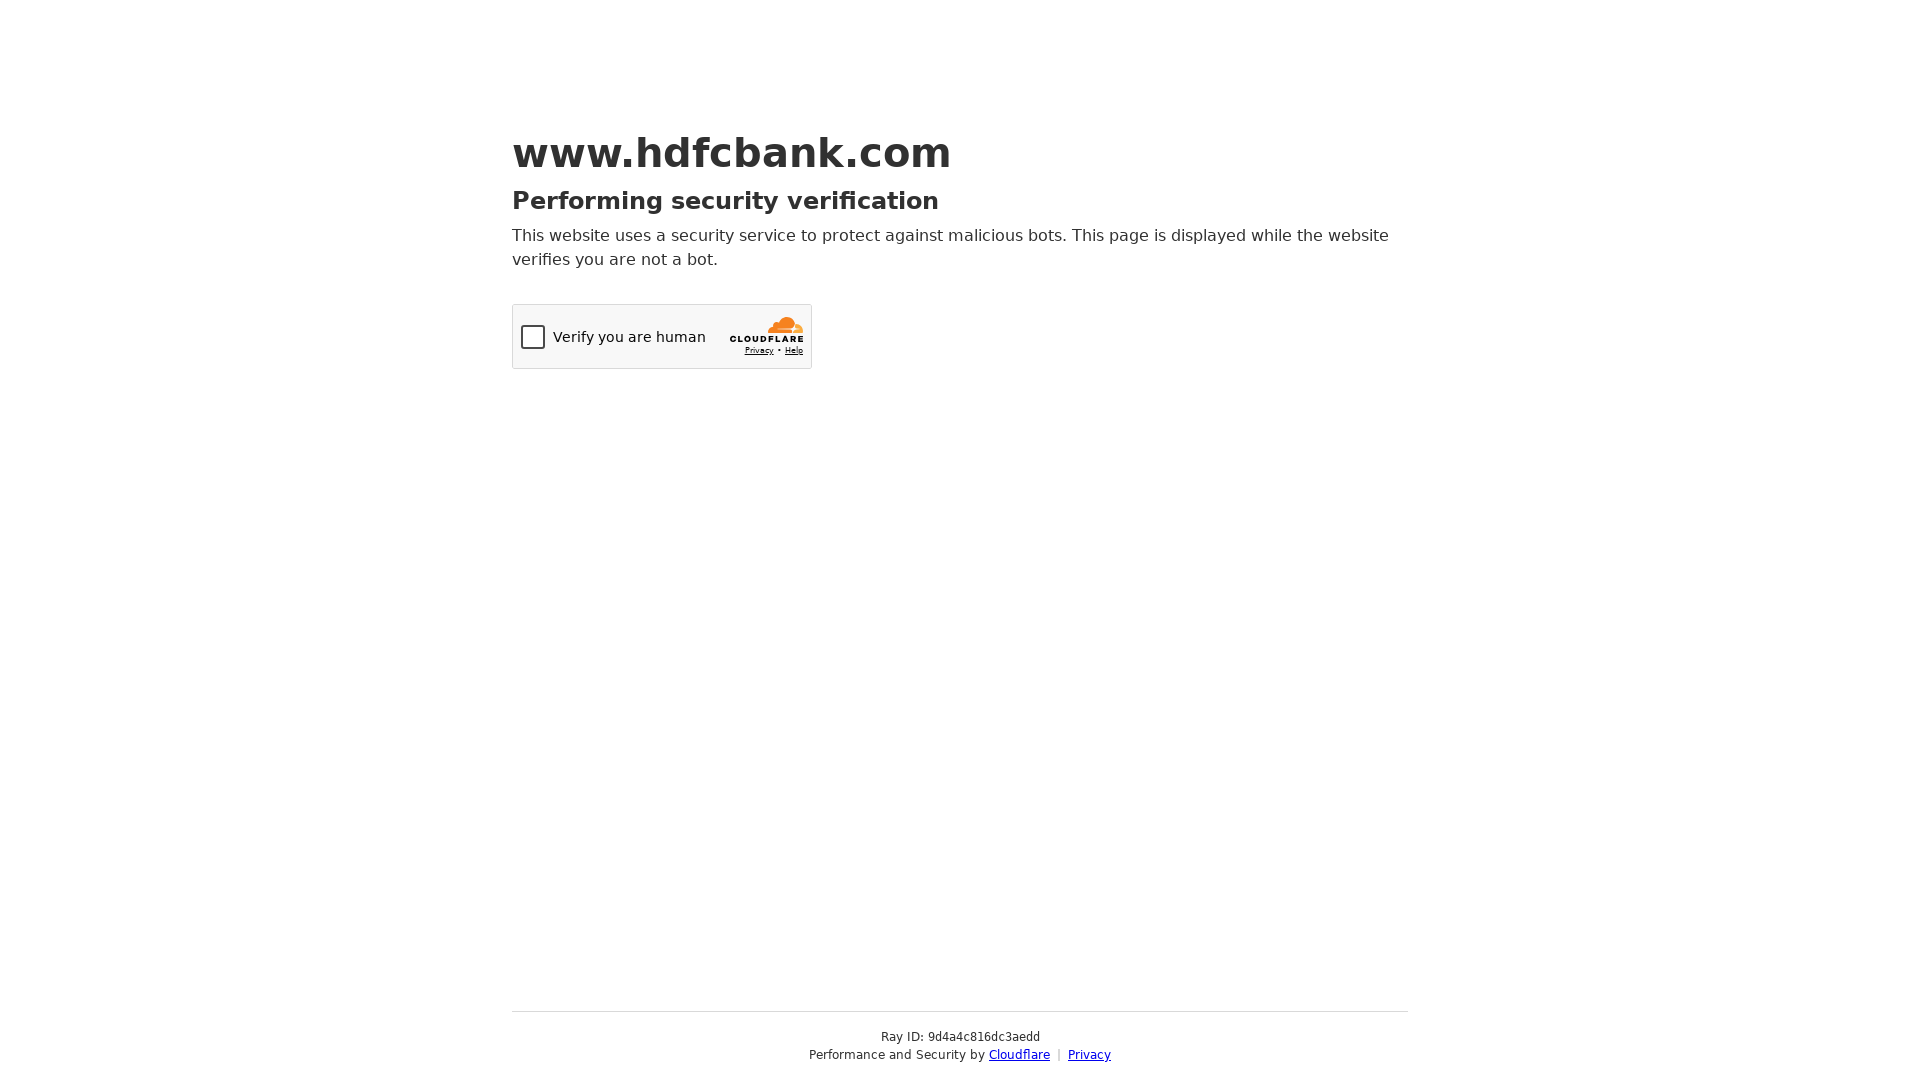

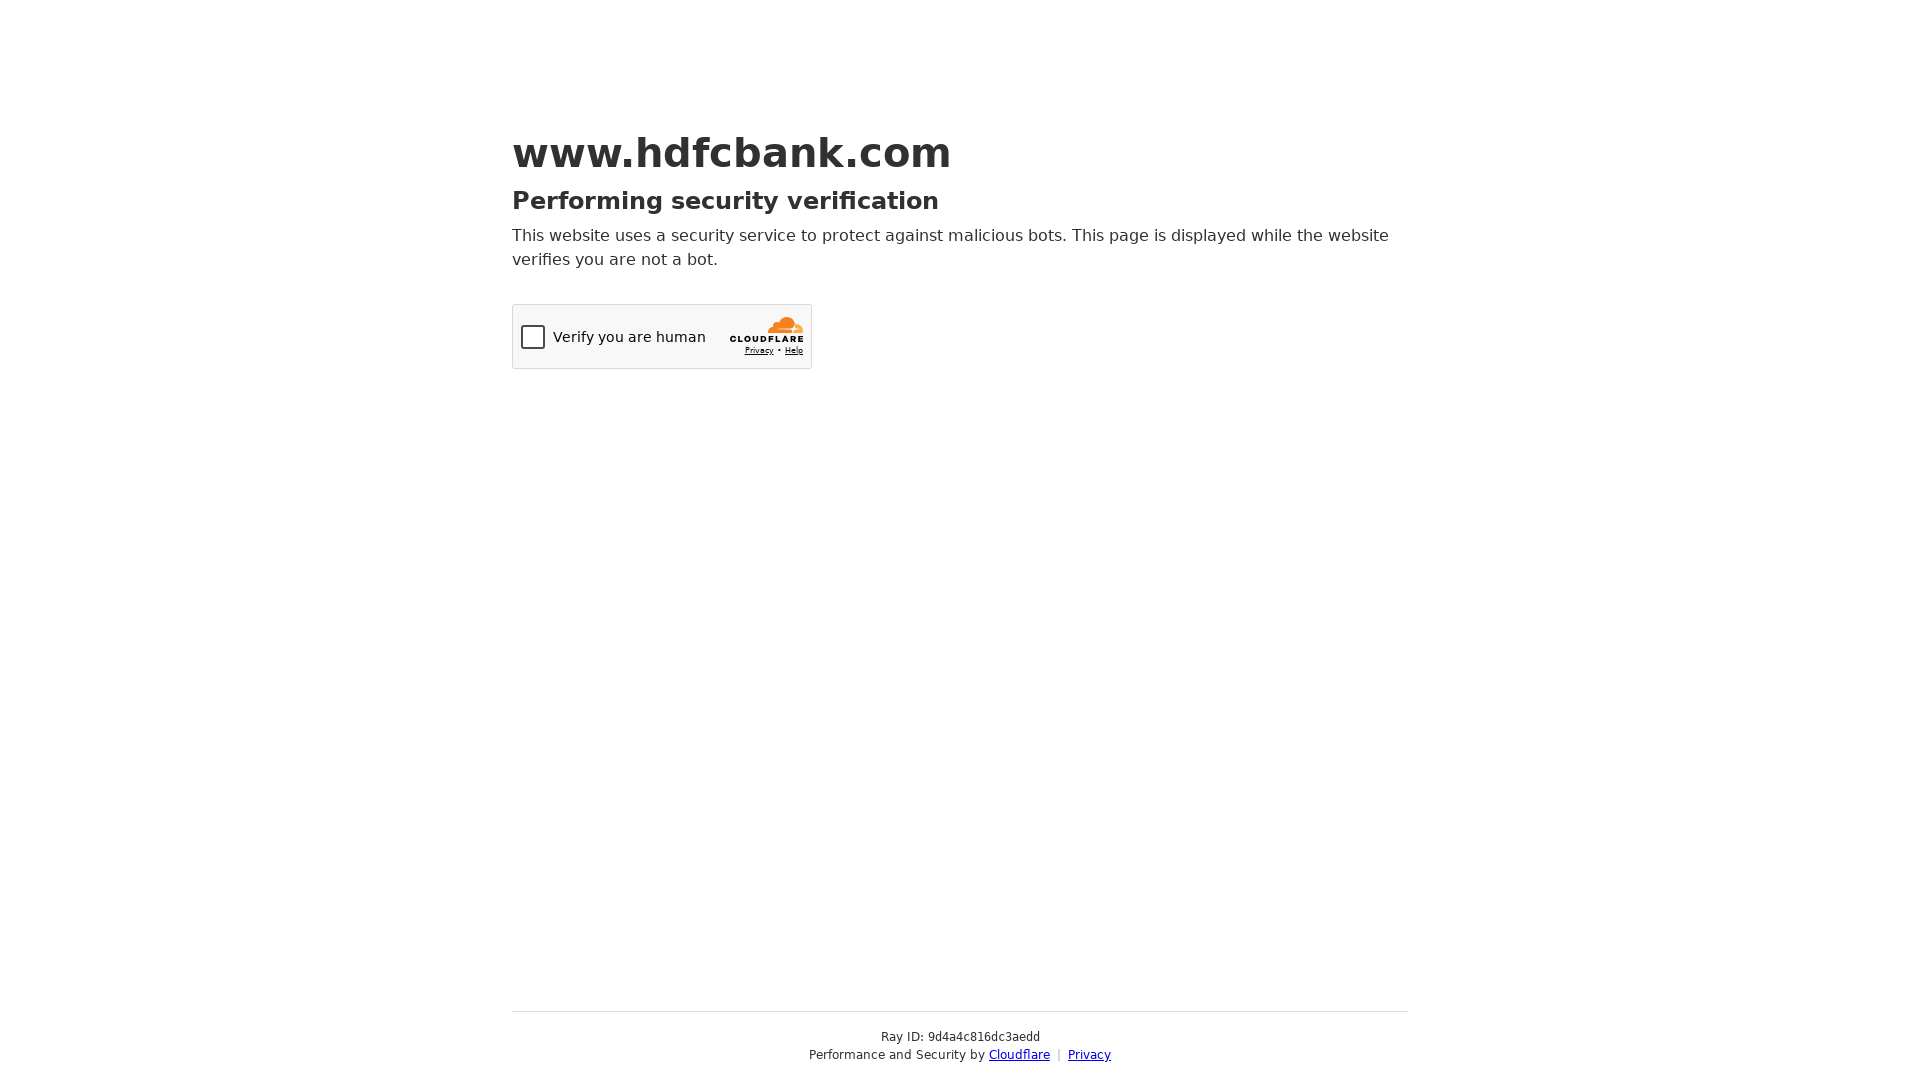